Tests navigation on calculator.net by clicking on link elements using exact and partial link text matching - first clicking "BMI" link, then clicking a link containing "Conception"

Starting URL: https://www.calculator.net/calorie-calculator.html

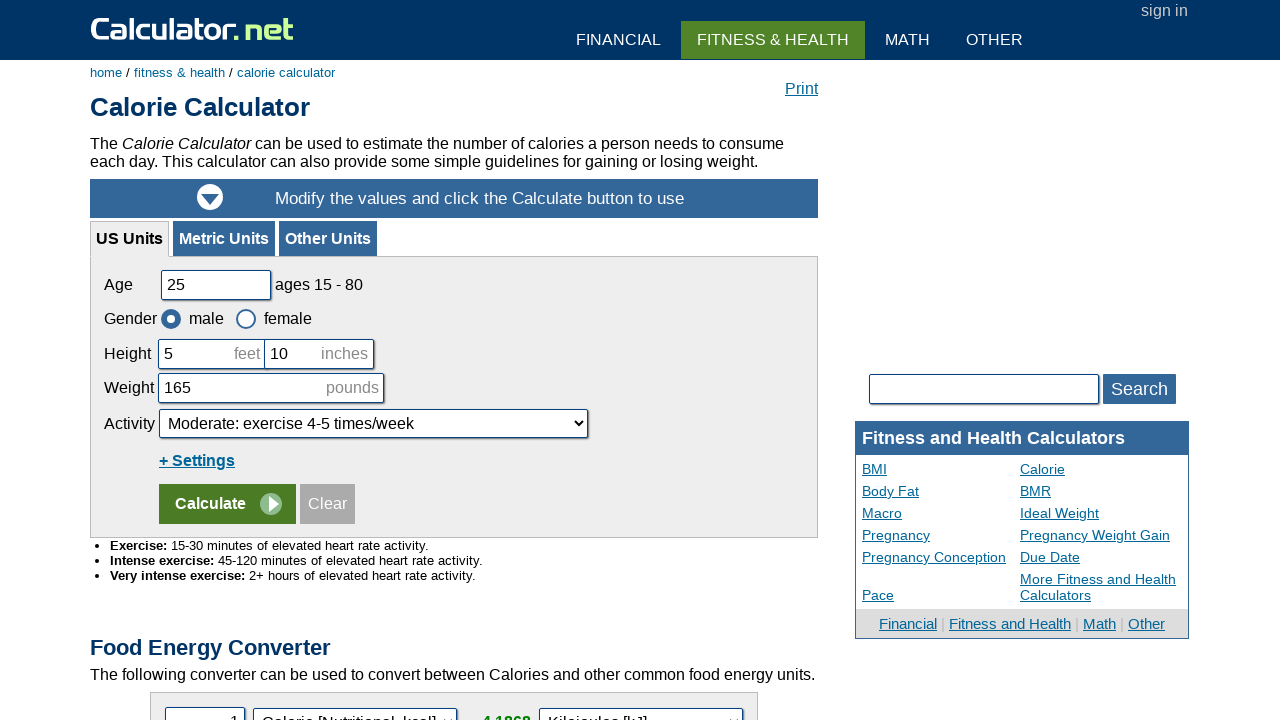

Clicked on BMI link using exact link text matching at (941, 469) on a:text-is('BMI')
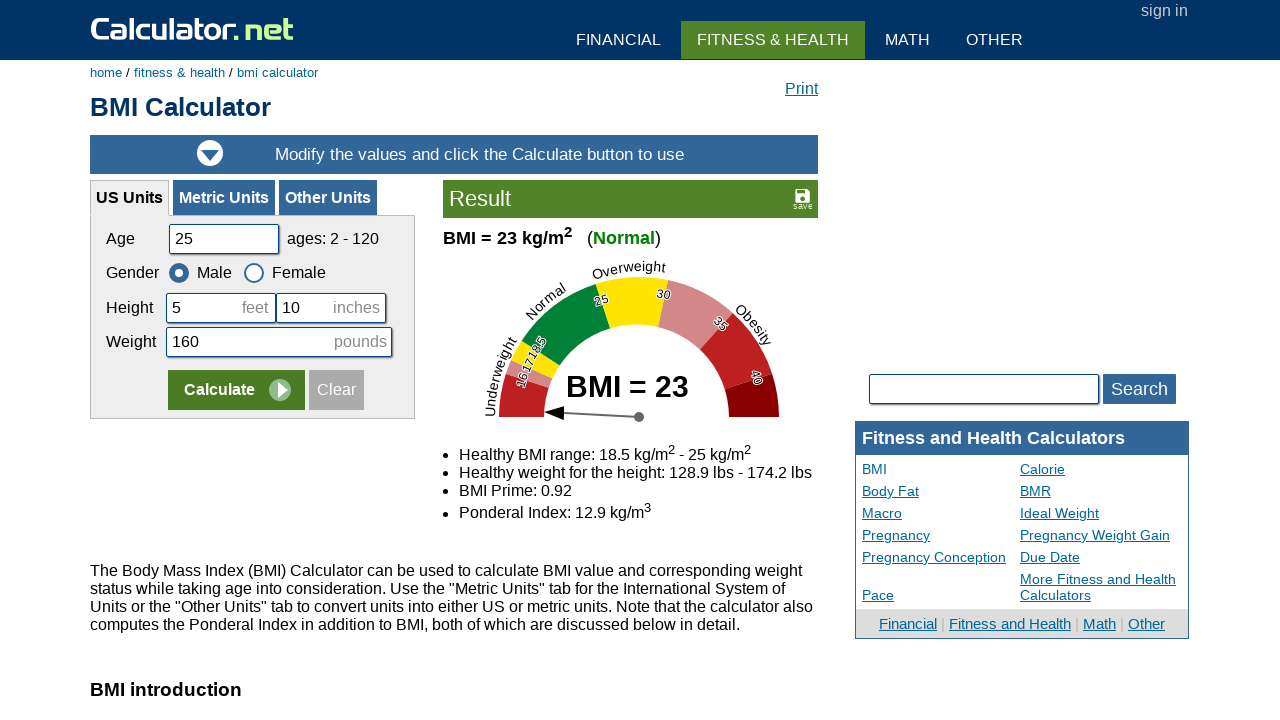

Clicked on link containing 'Conception' using partial link text matching at (941, 557) on a:text('Conception')
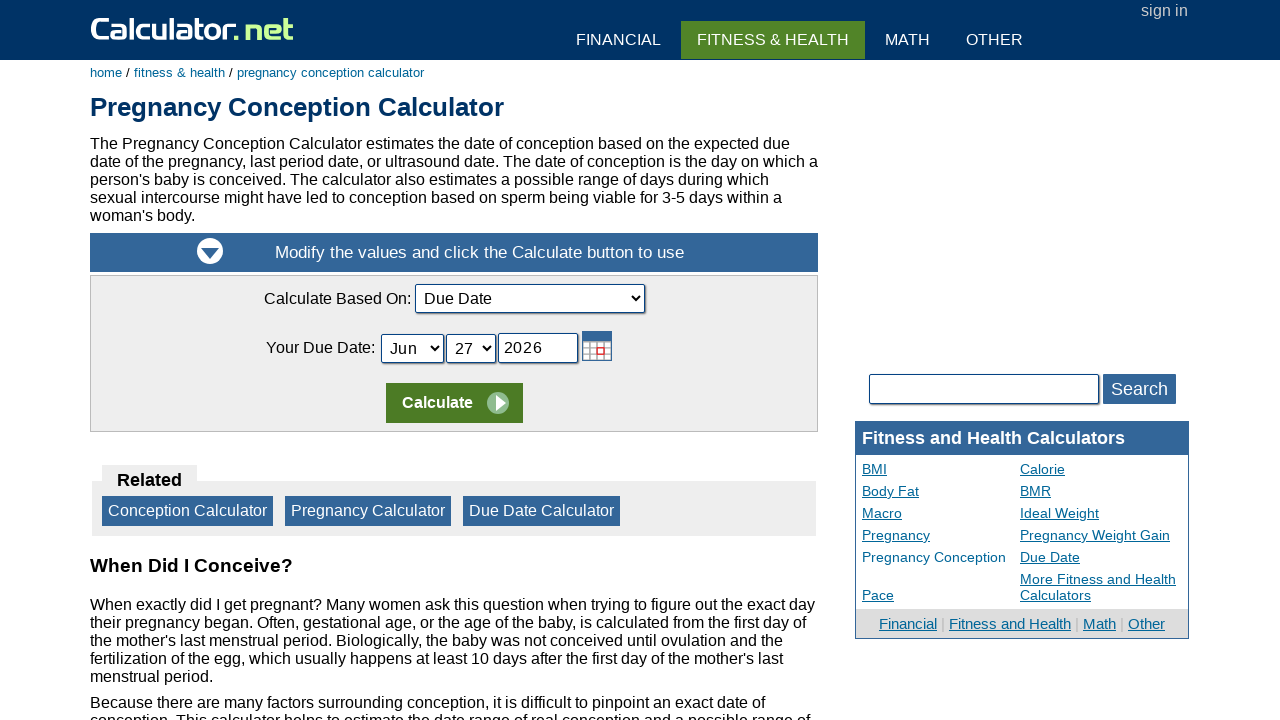

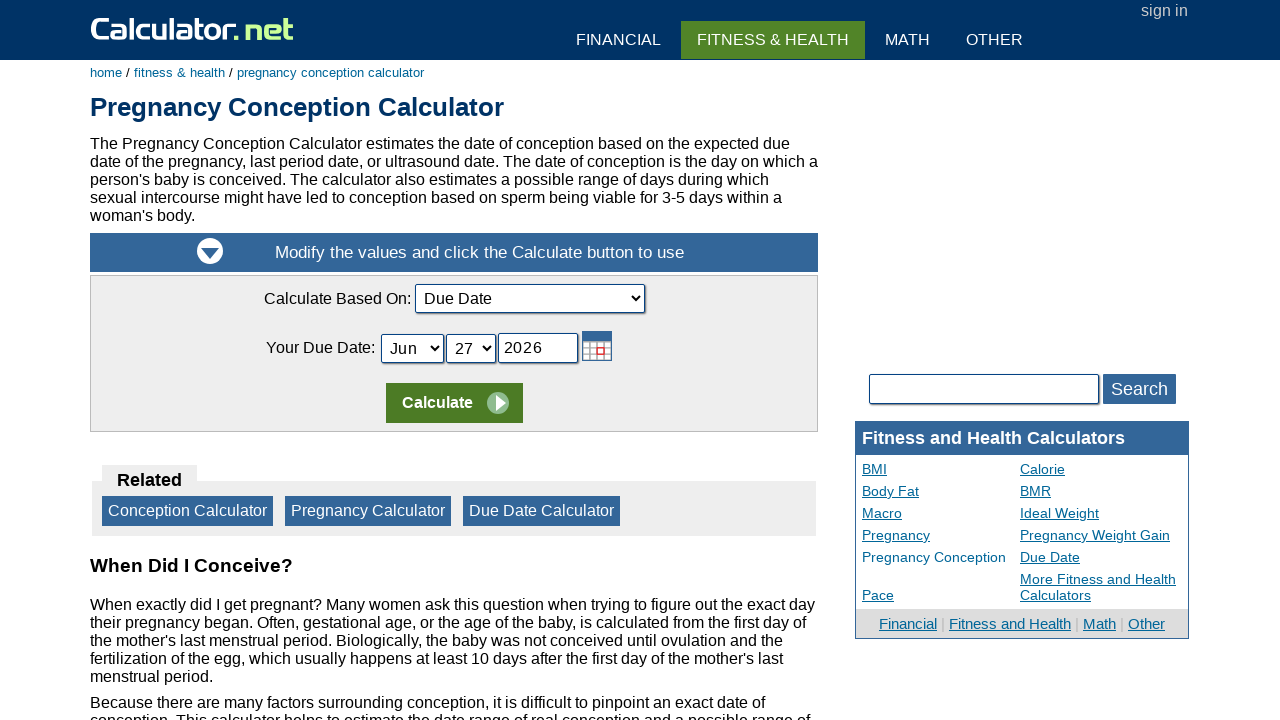